Tests contact form submission by navigating to contacts page, filling in form fields, and verifying the validation error message

Starting URL: http://www.cmz.sumy.ua/

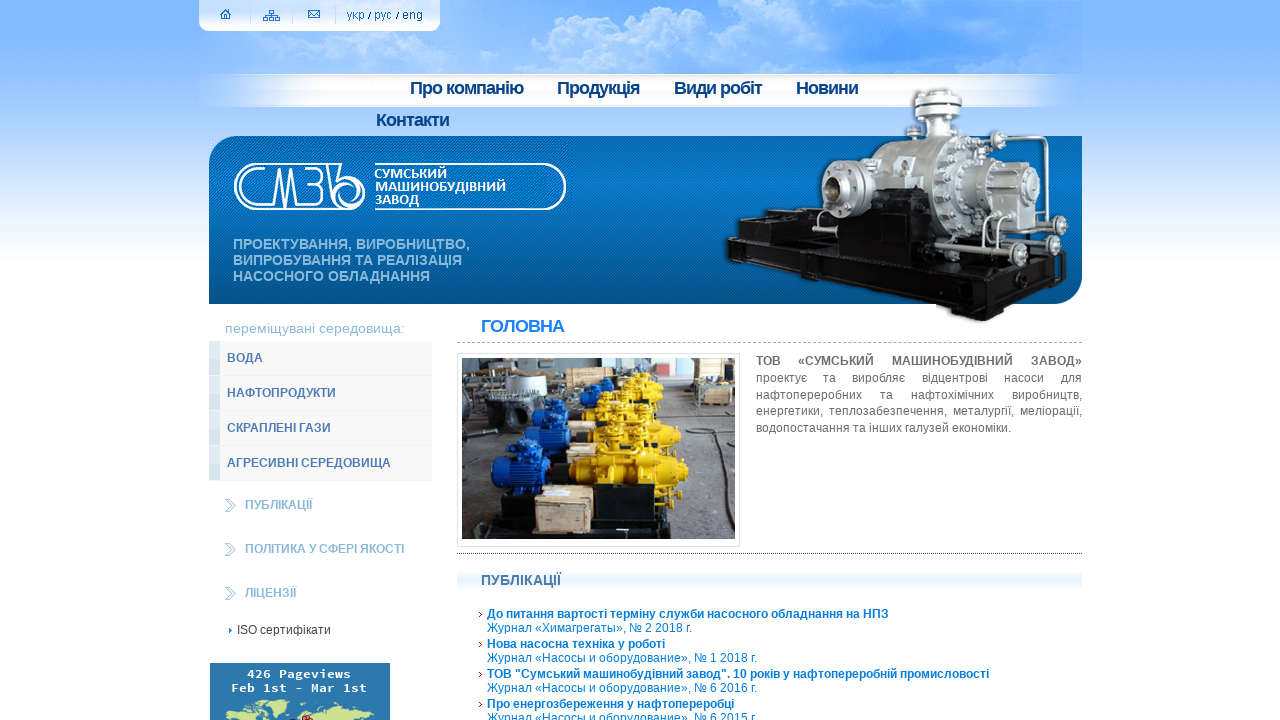

Clicked contacts button to navigate to contact form page at (412, 121) on (//a[@href='contact_ua.html'][contains(text(),'Контакти')])[1]
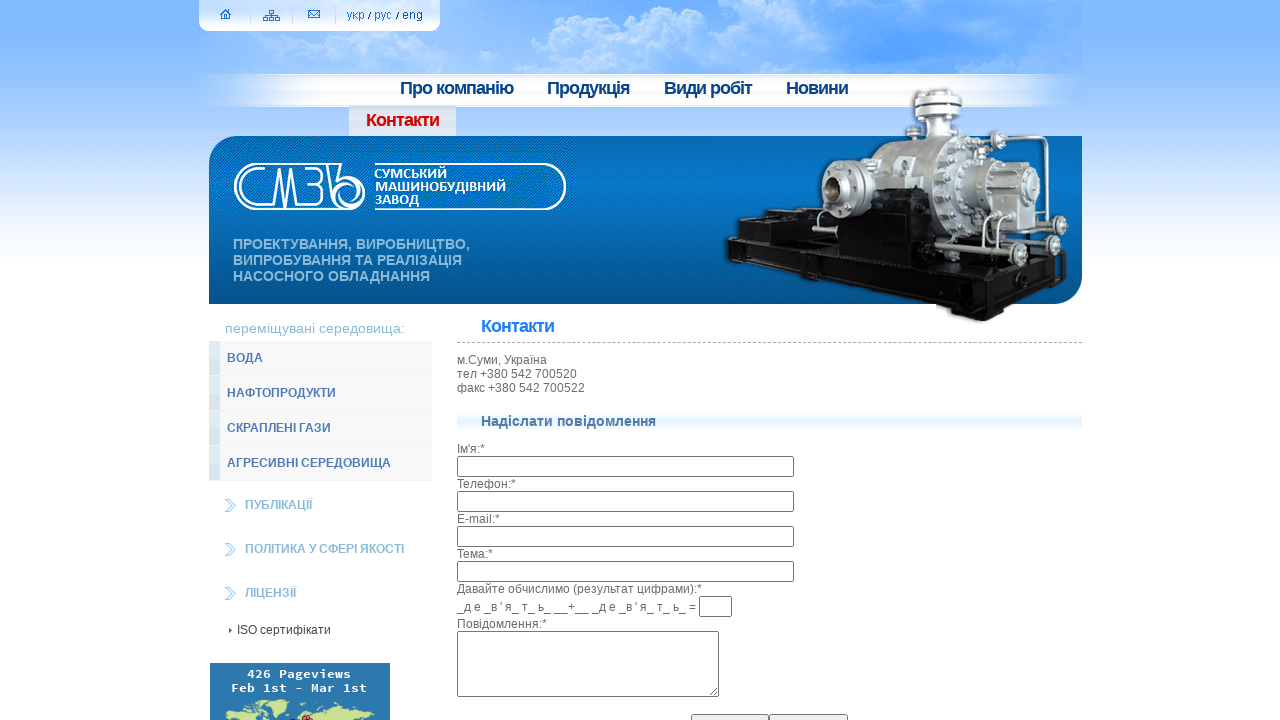

Filled in name field with 'Name' on input[name='T3']
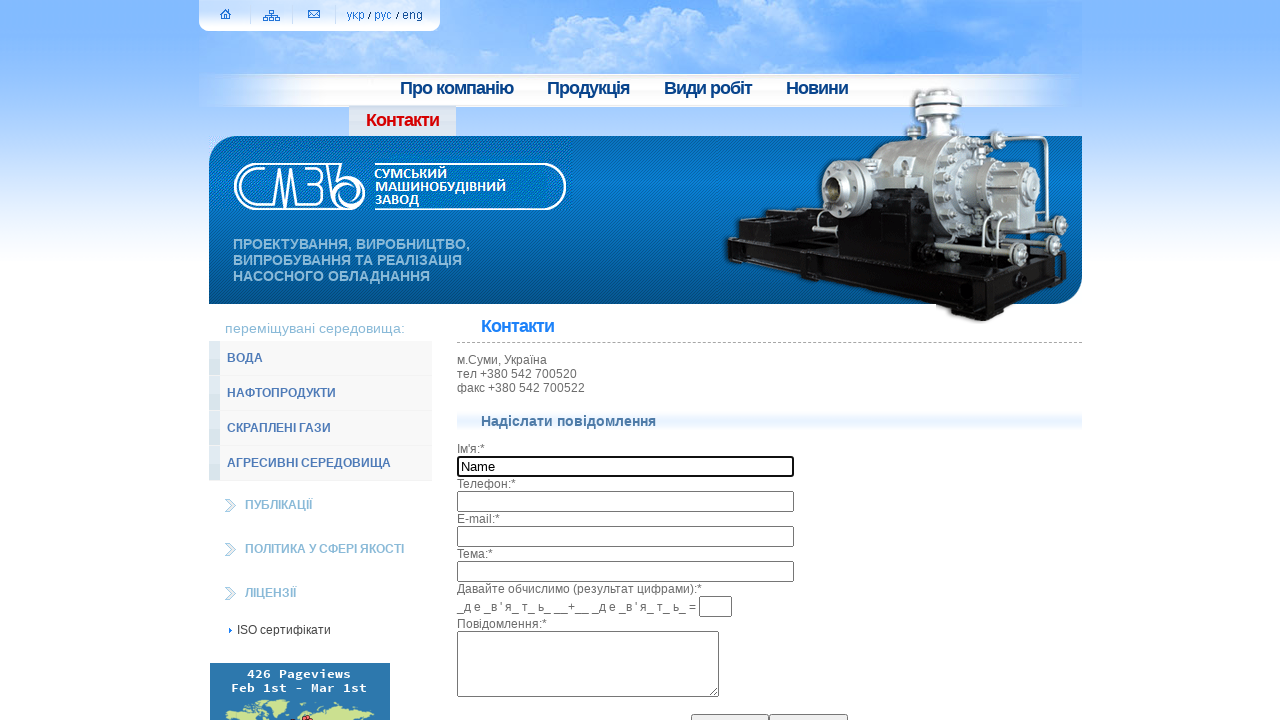

Filled in phone field with '911' on input[name='T4']
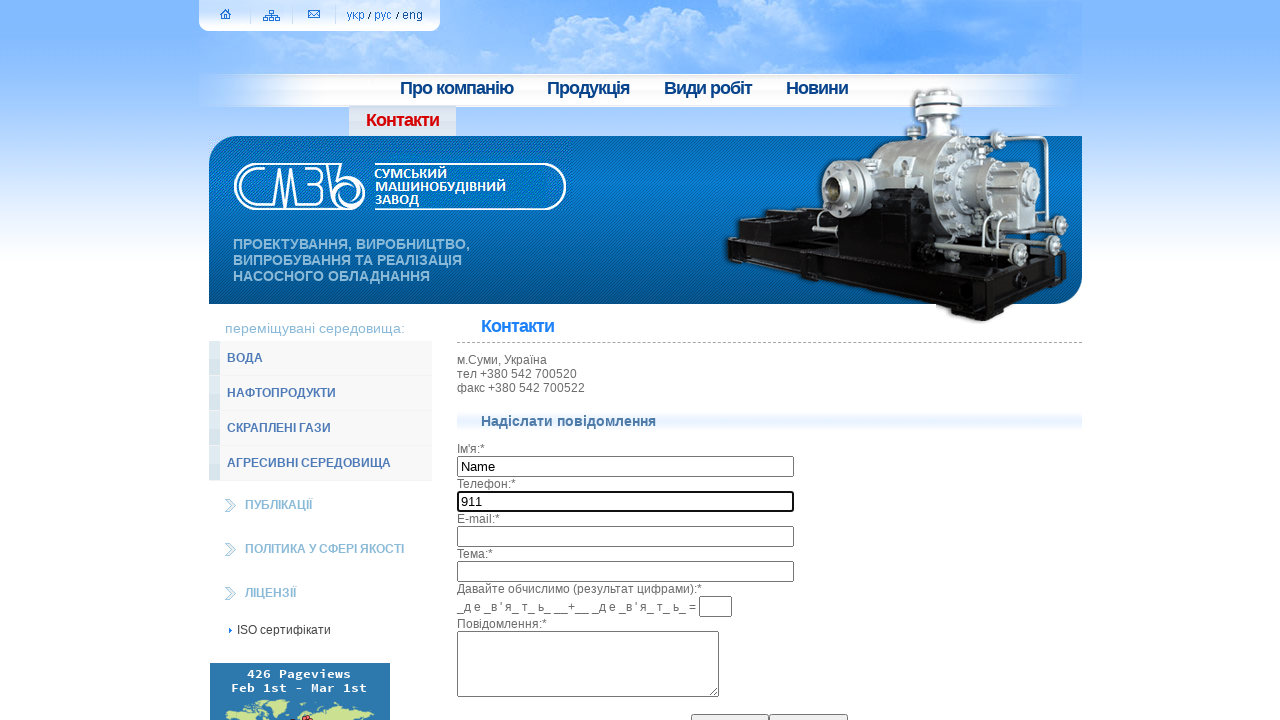

Filled in email field with invalid email 'test@.com' on input[name='T5']
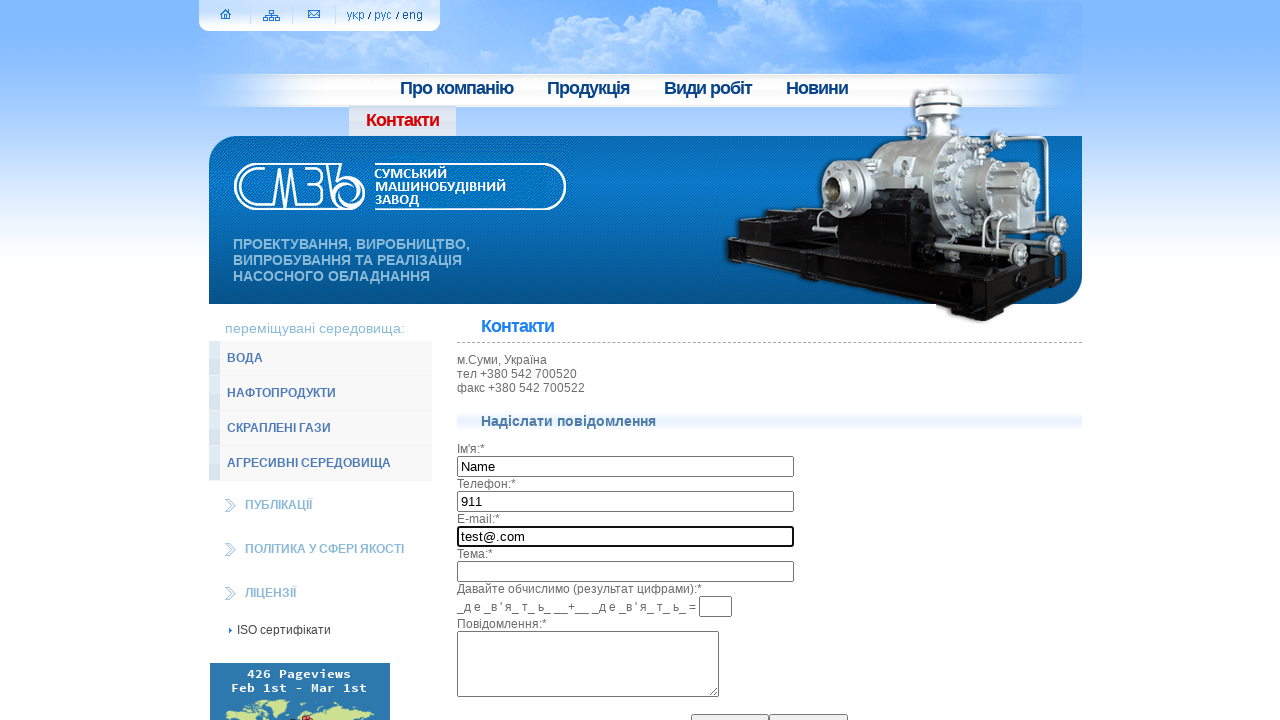

Filled in topic field with 'Test' on input[name='T6']
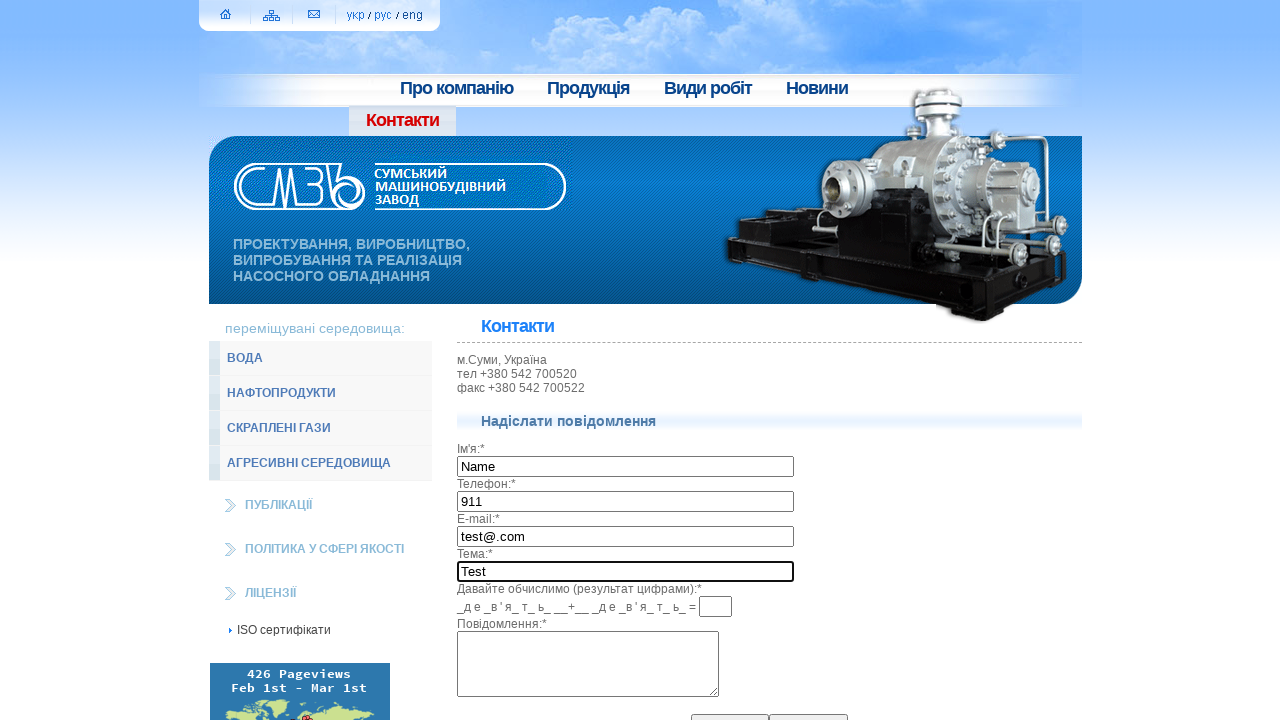

Filled in comment field with 'It is negative test' on textarea[name='T7']
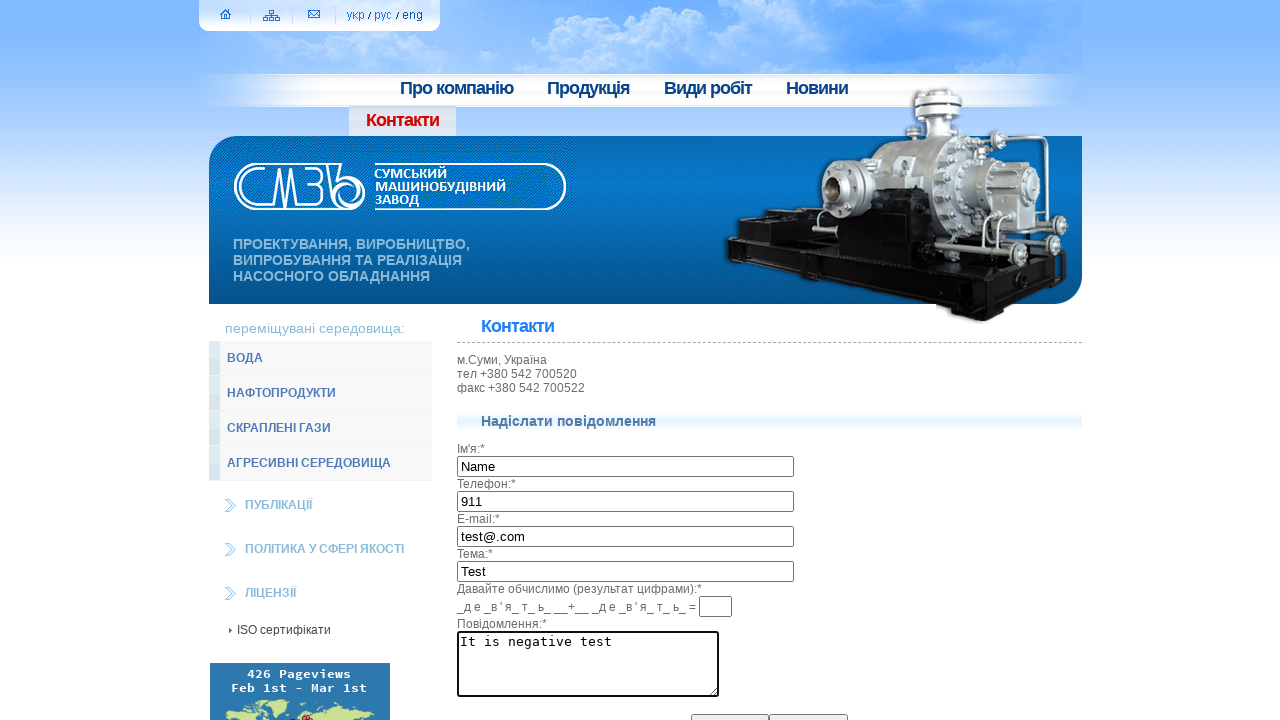

Clicked send button to submit contact form at (730, 710) on (//input[@name='B1'])[1]
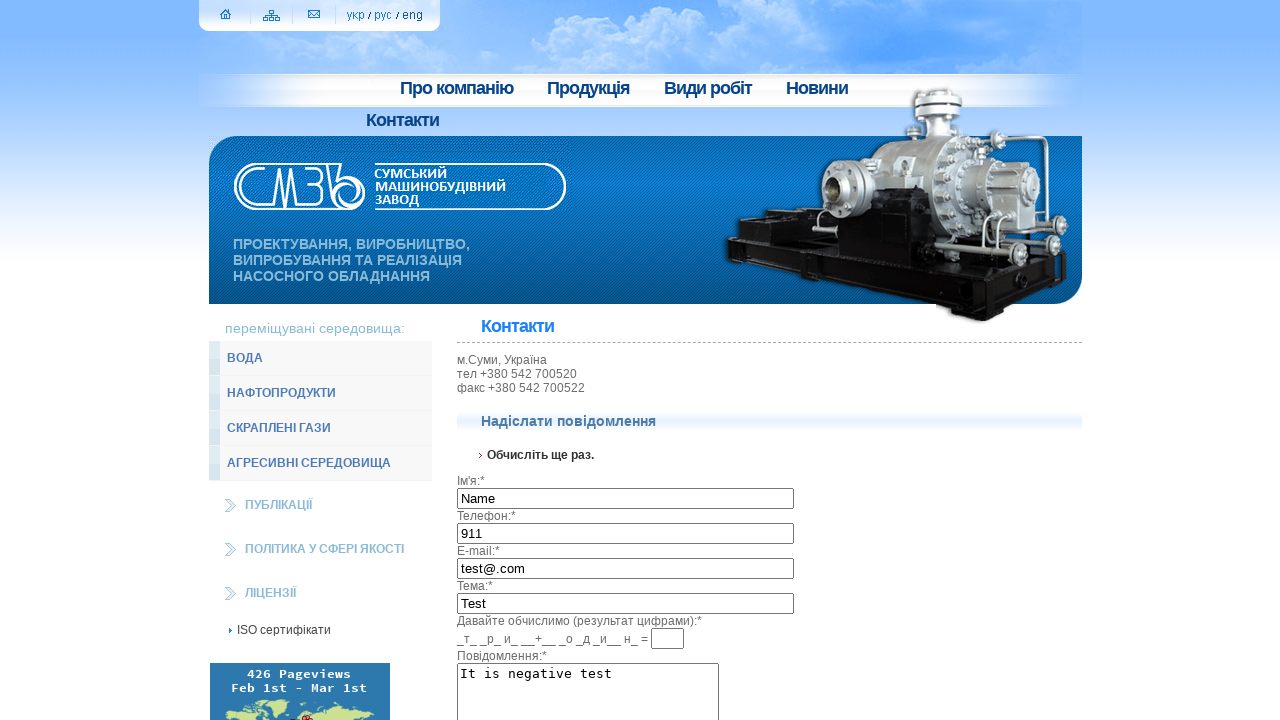

Validation error message appeared: 'Обчисліть ще раз.'
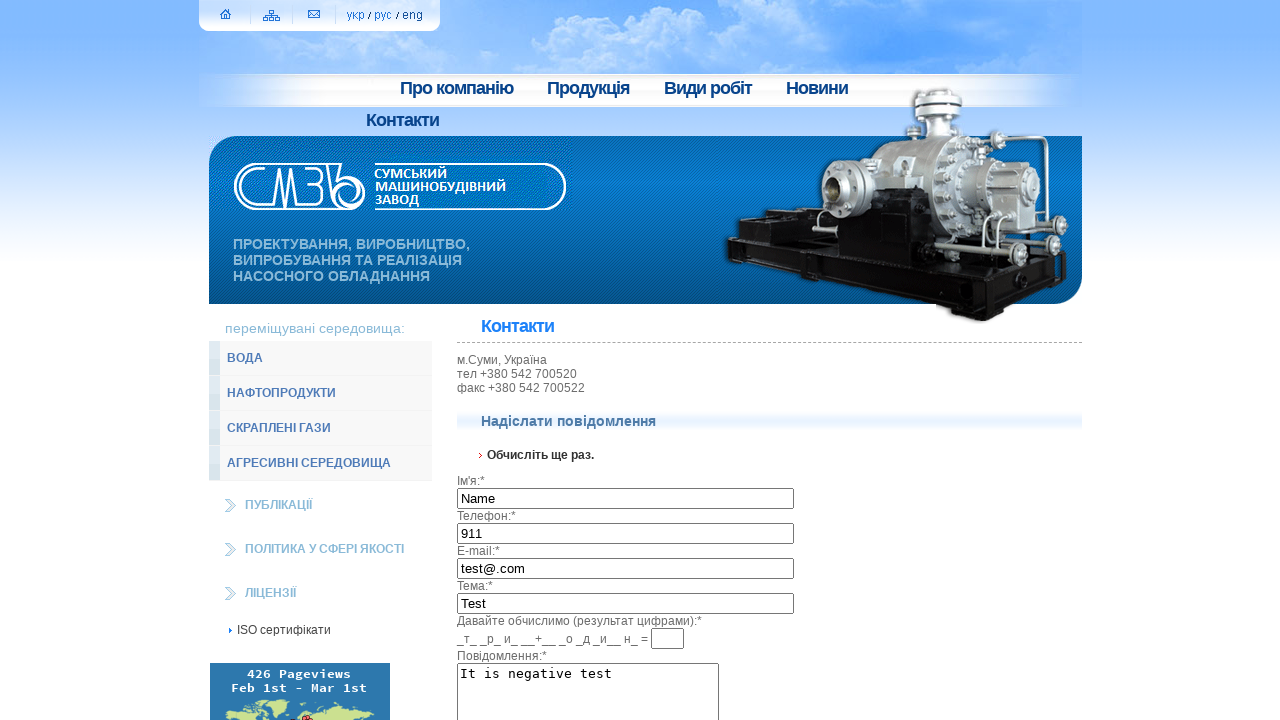

Asserted that error message text matches expected validation error
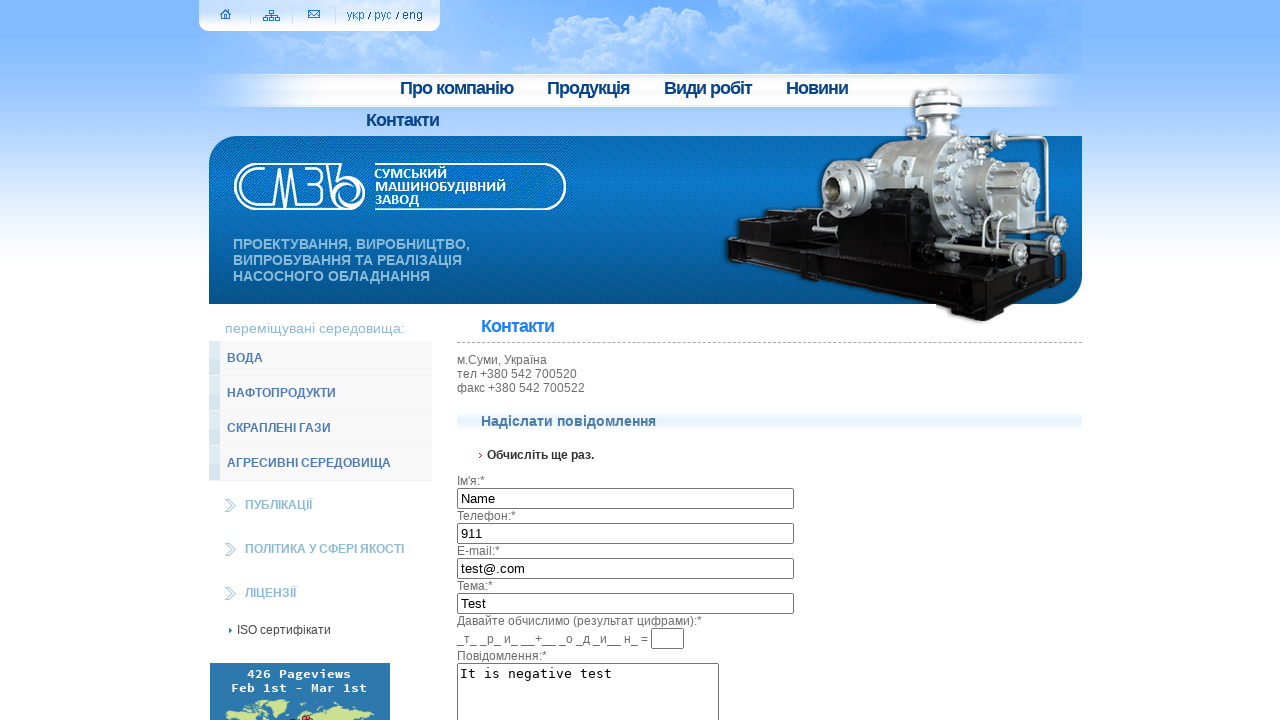

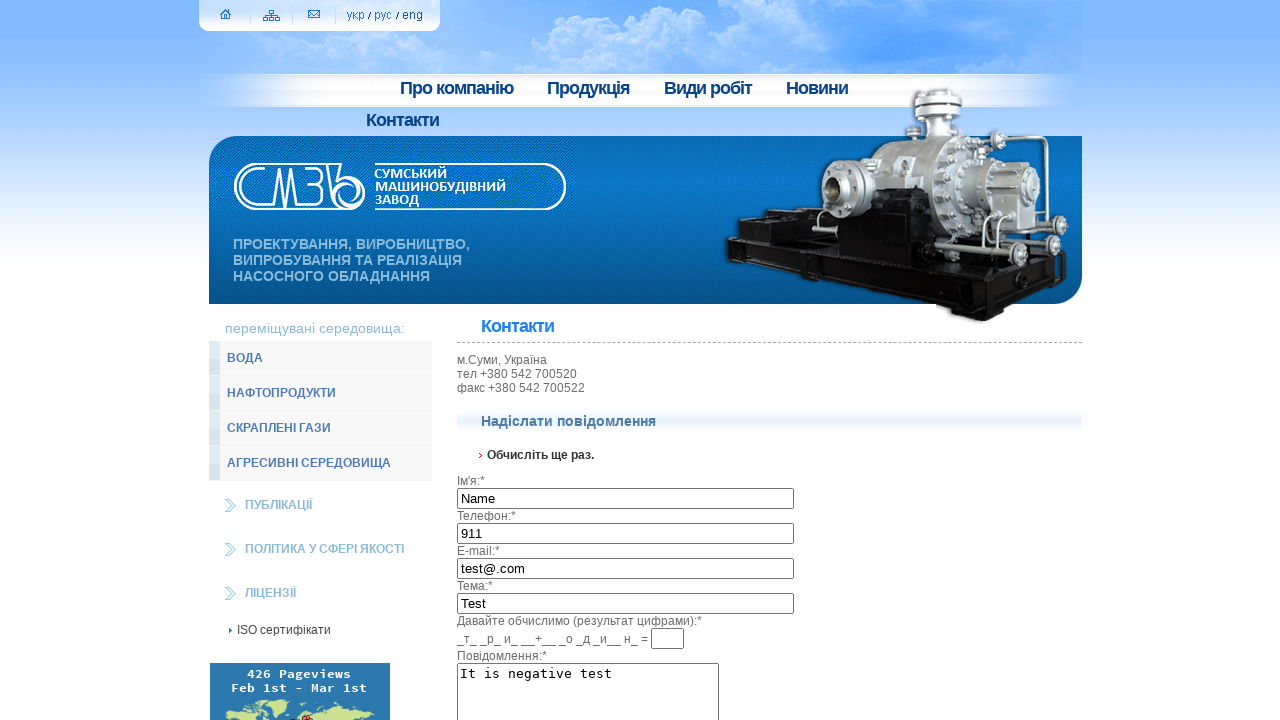